Tests a trivia game application by setting up questions with answers in the pre-game phase, then playing through the game by selecting answers, and finally verifying successful completion with a social share action.

Starting URL: https://shemsvcollege.github.io/Trivia/

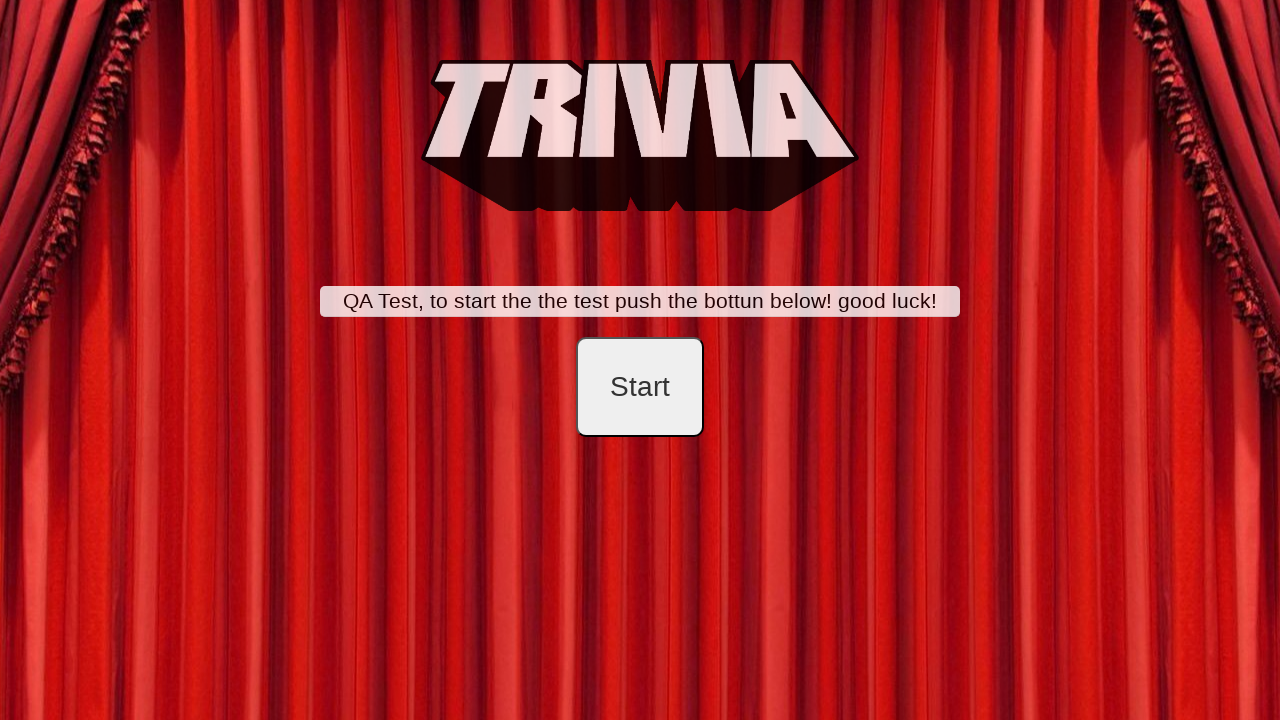

Clicked start button to begin game setup at (640, 387) on #startB
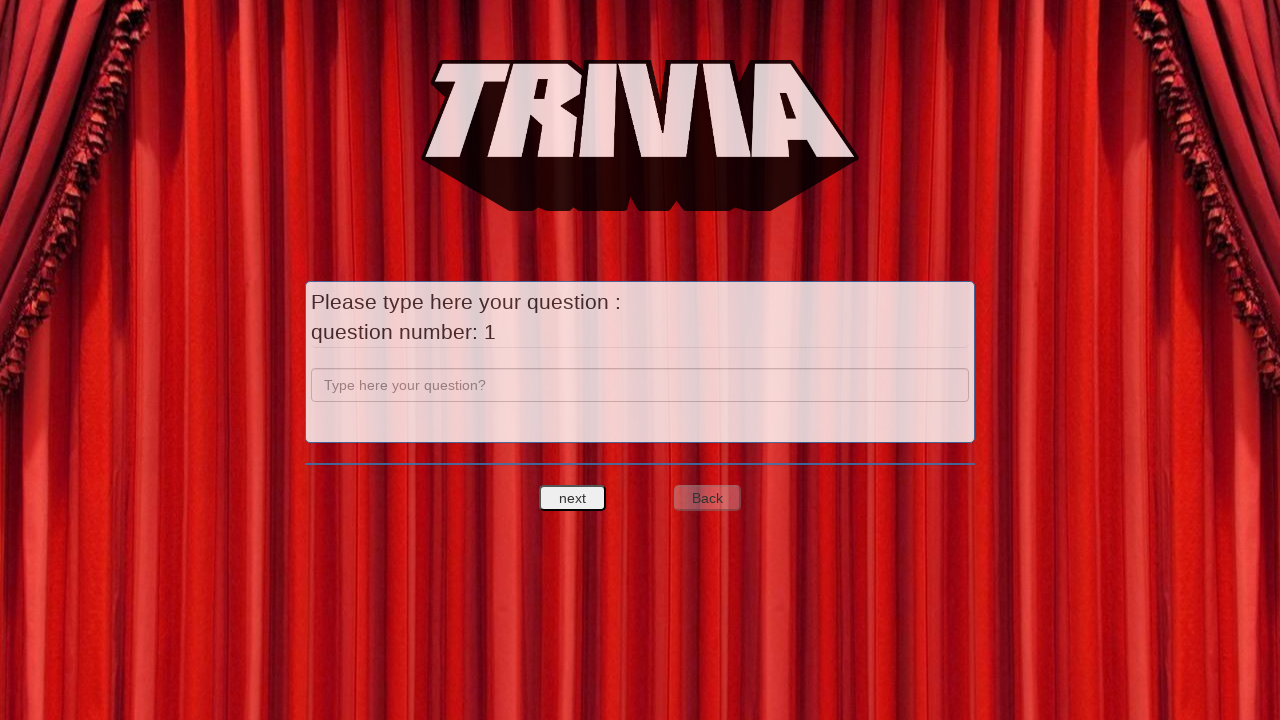

Entered question text 'a' for question 1 on input[name='question']
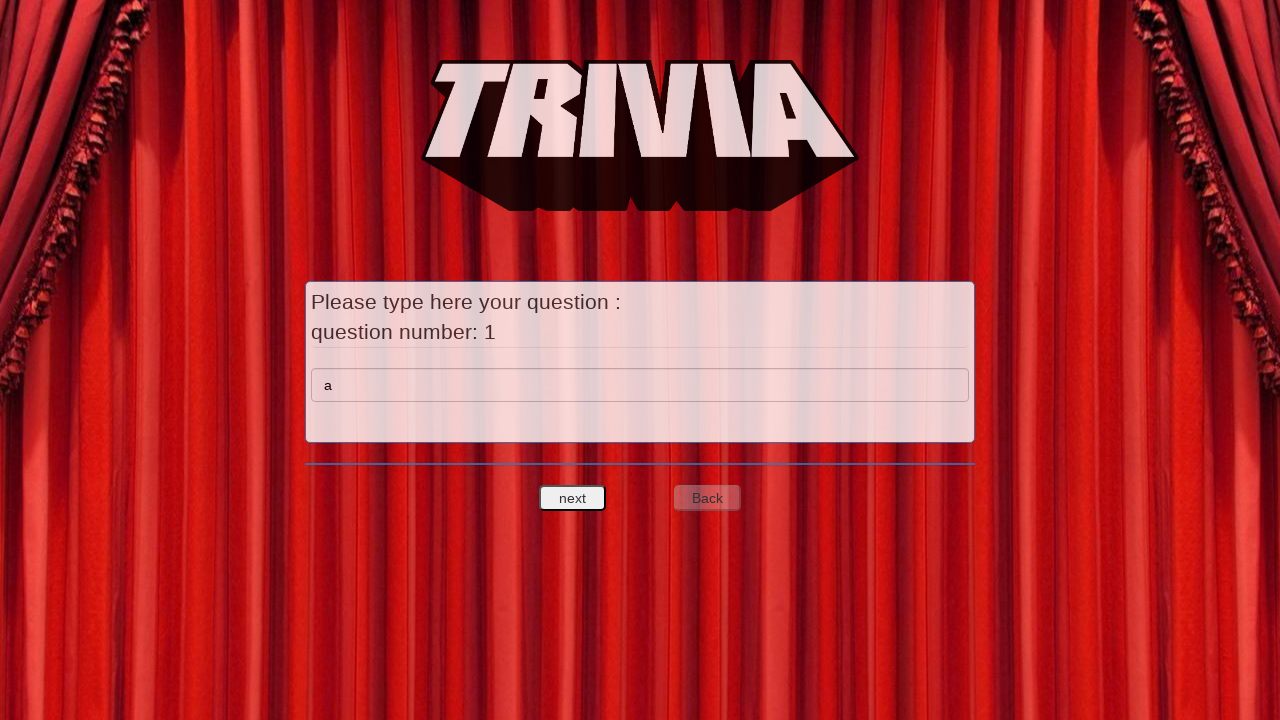

Clicked next to proceed to answer entry for question 1 at (573, 498) on #nextquest
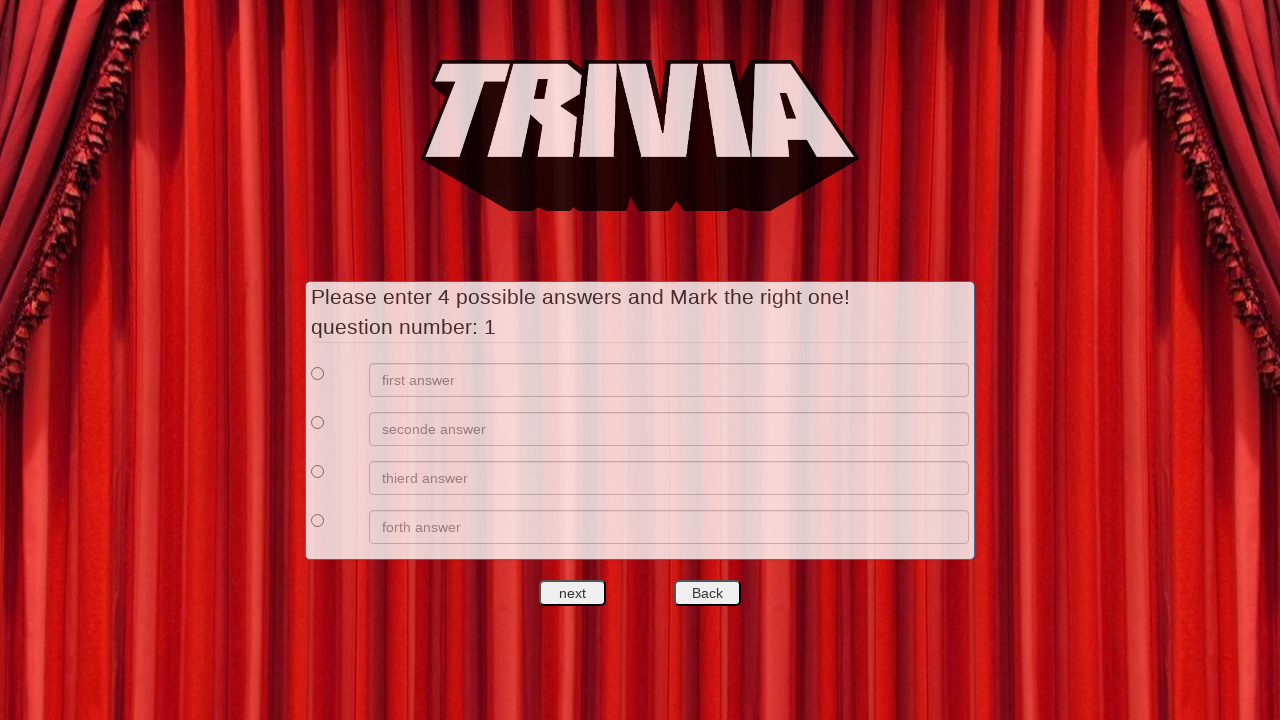

Entered answer 'a' for question 1 option 1 on //*[@id='answers']/div[1]/div[2]/input
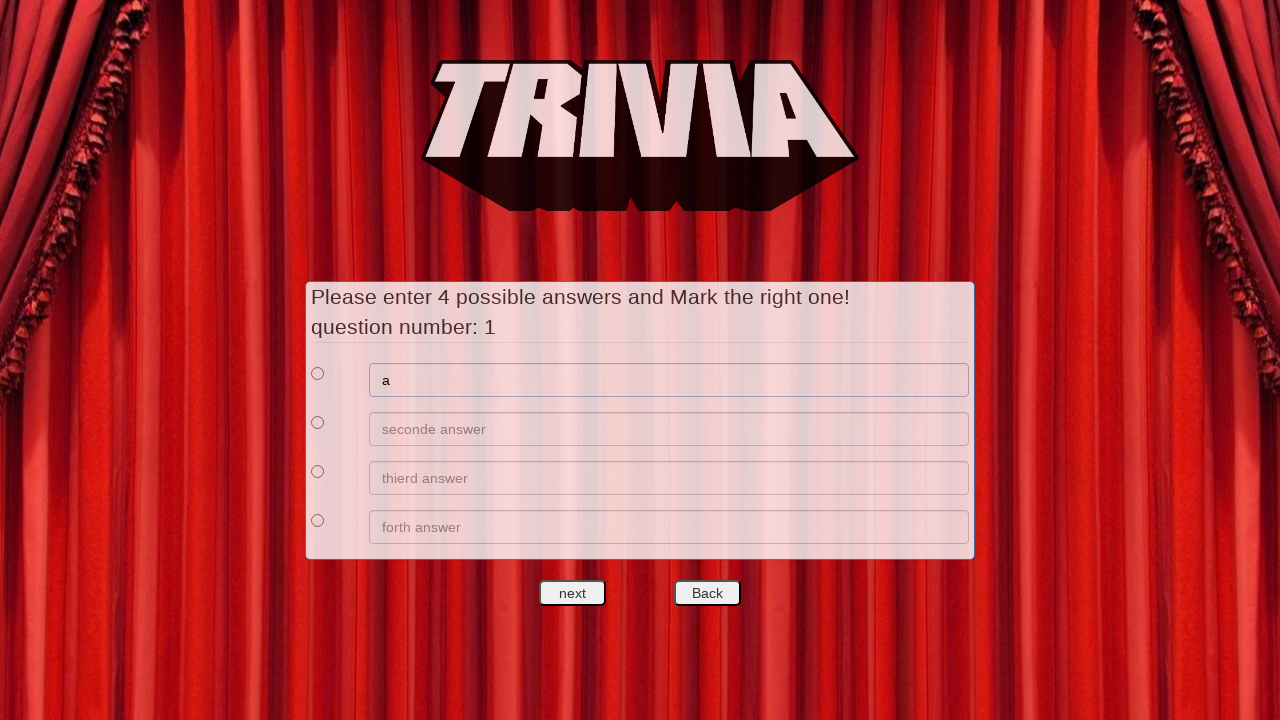

Entered answer 'b' for question 1 option 2 on //*[@id='answers']/div[2]/div[2]/input
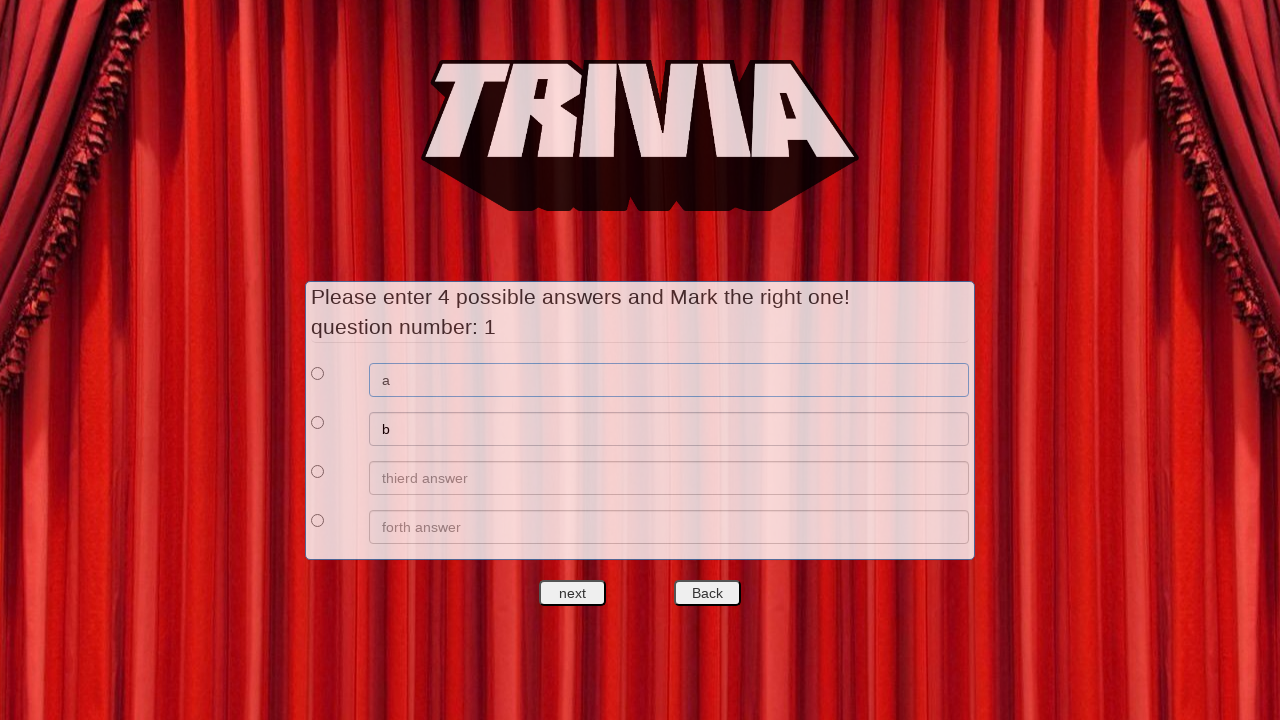

Entered answer 'c' for question 1 option 3 on //*[@id='answers']/div[3]/div[2]/input
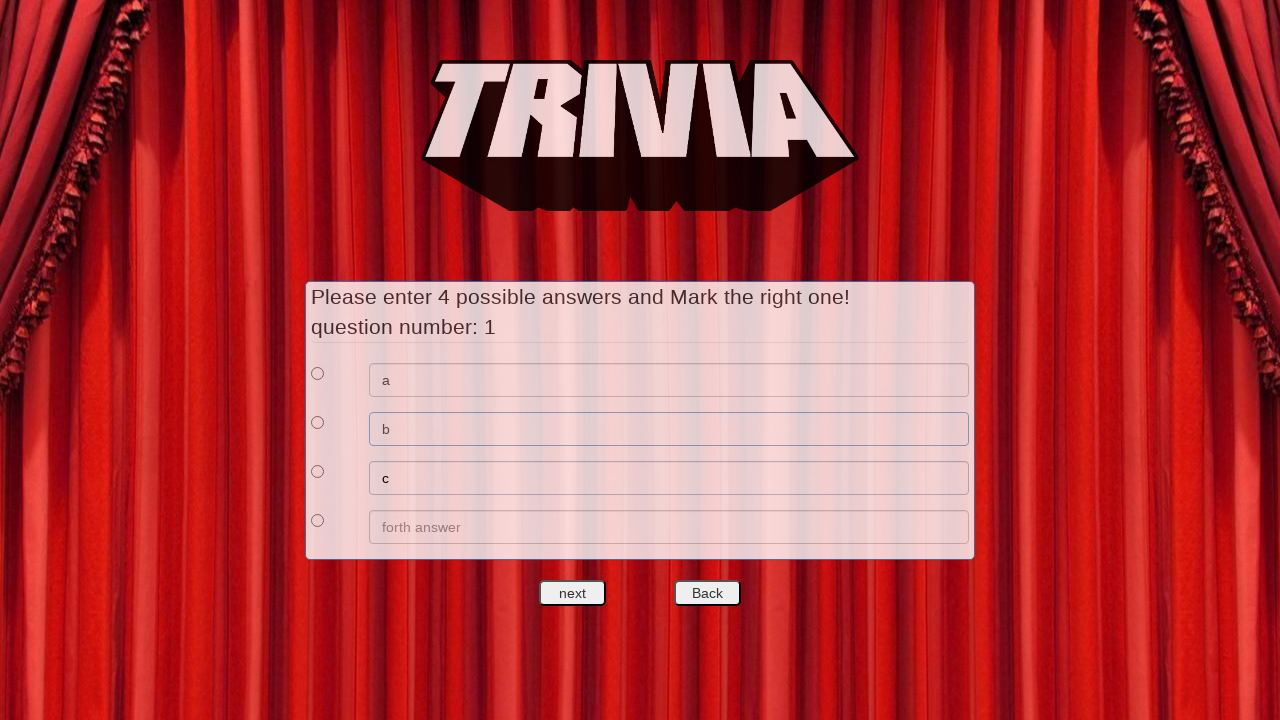

Entered answer 'd' for question 1 option 4 on //*[@id='answers']/div[4]/div[2]/input
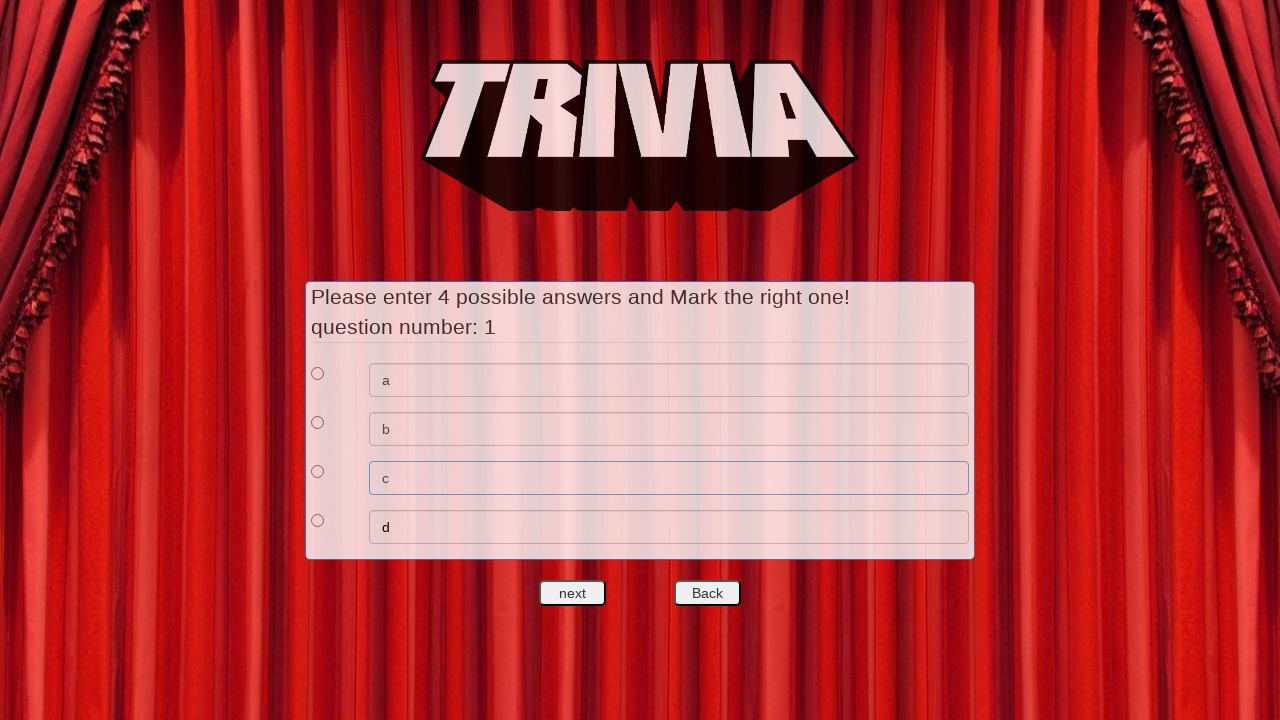

Selected correct answer for question 1 at (318, 373) on xpath=//*[@id='answers']/div[1]/div[1]/input
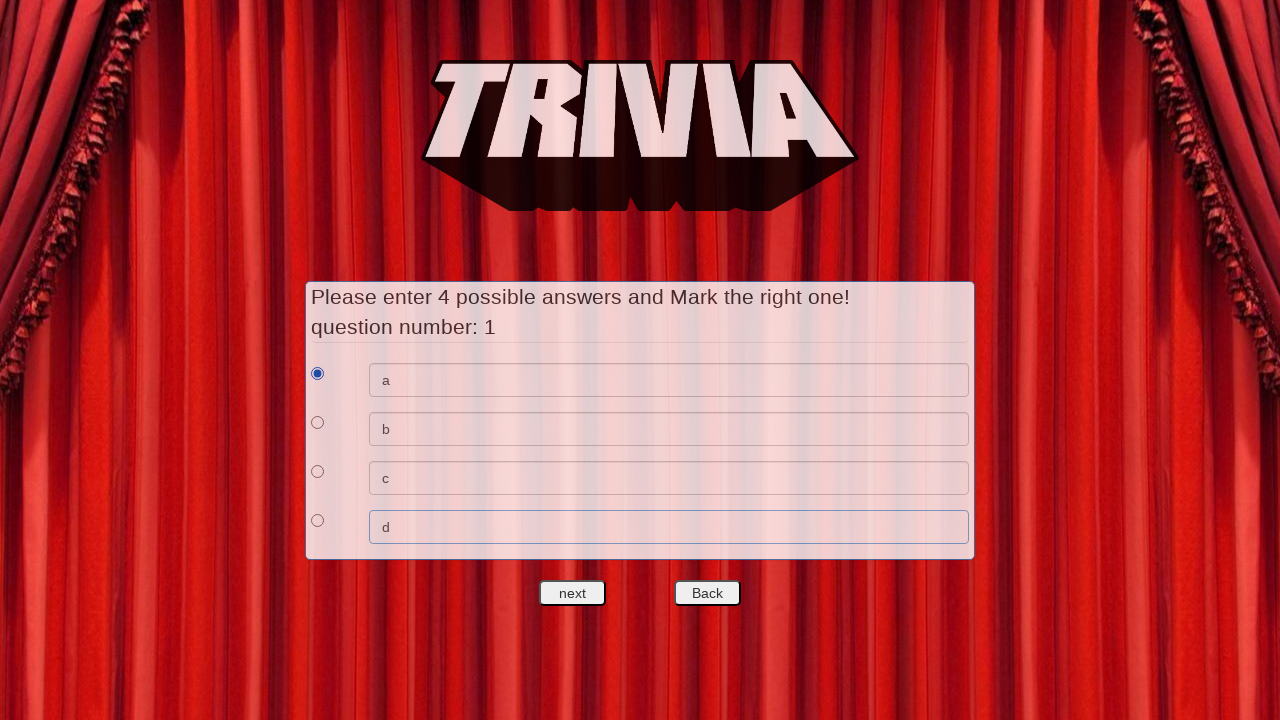

Clicked next to proceed to question 2 at (573, 593) on #nextquest
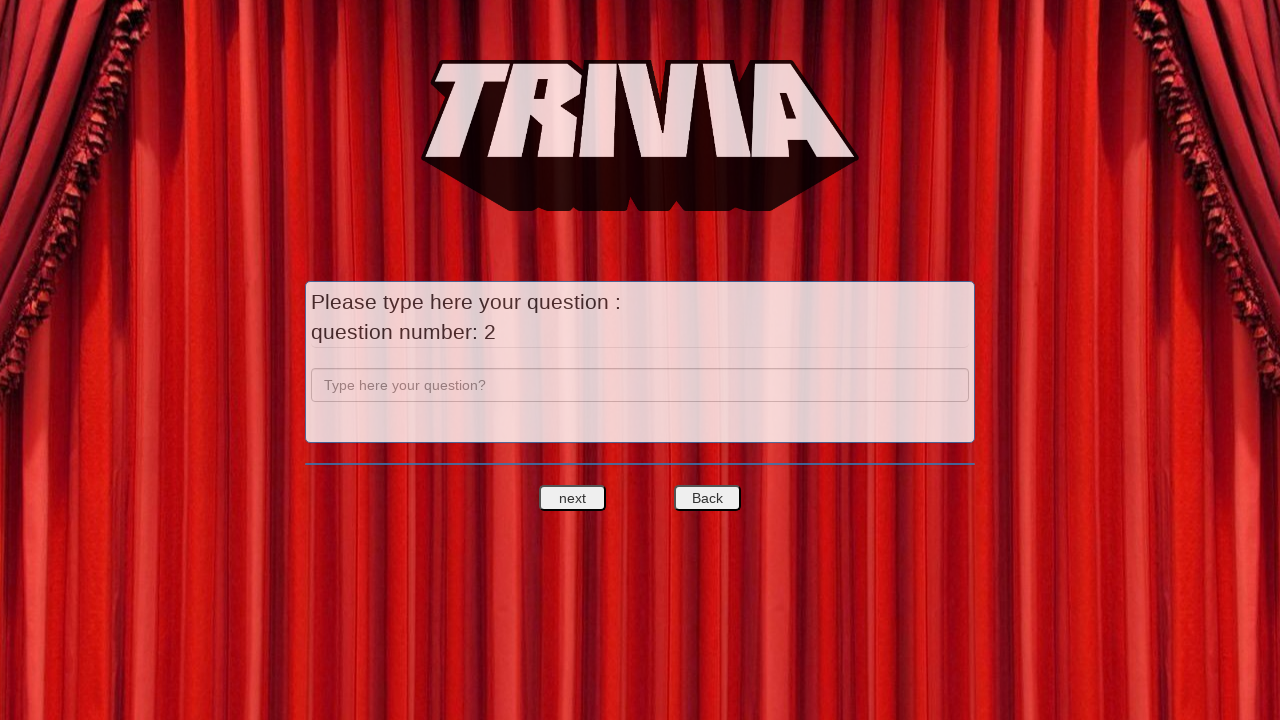

Entered question text 'b' for question 2 on input[name='question']
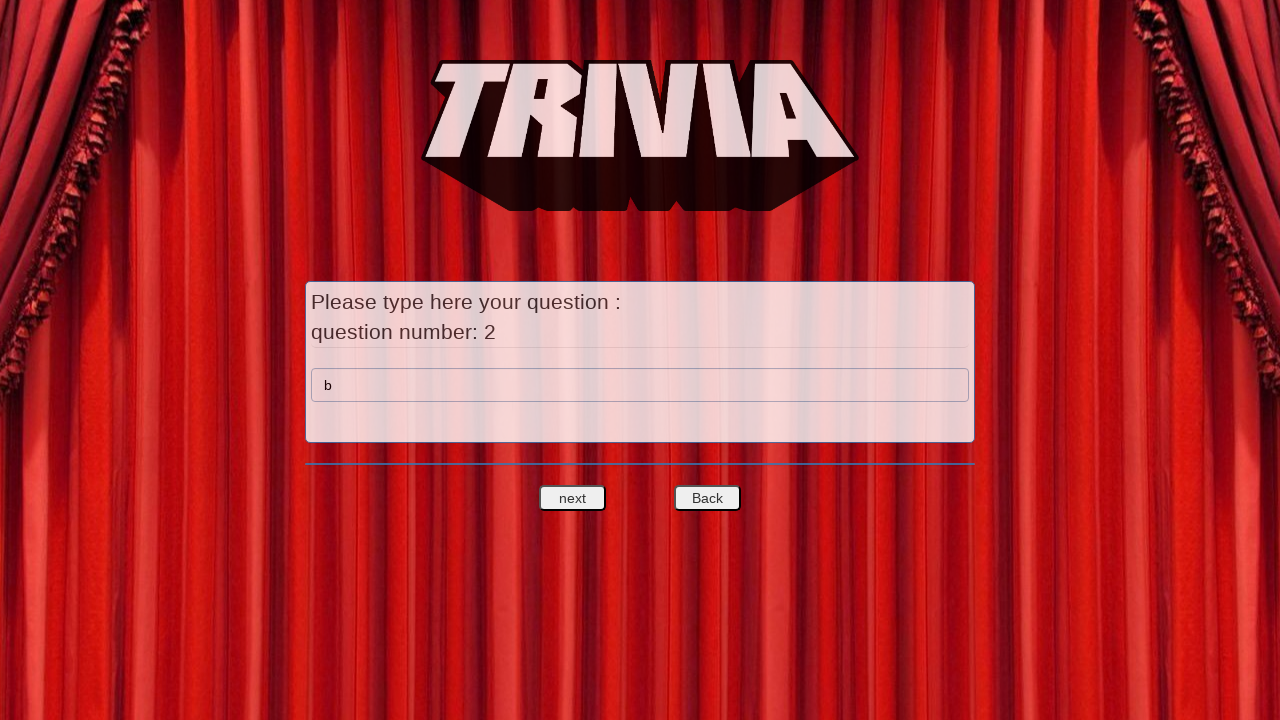

Clicked next to proceed to answer entry for question 2 at (573, 498) on #nextquest
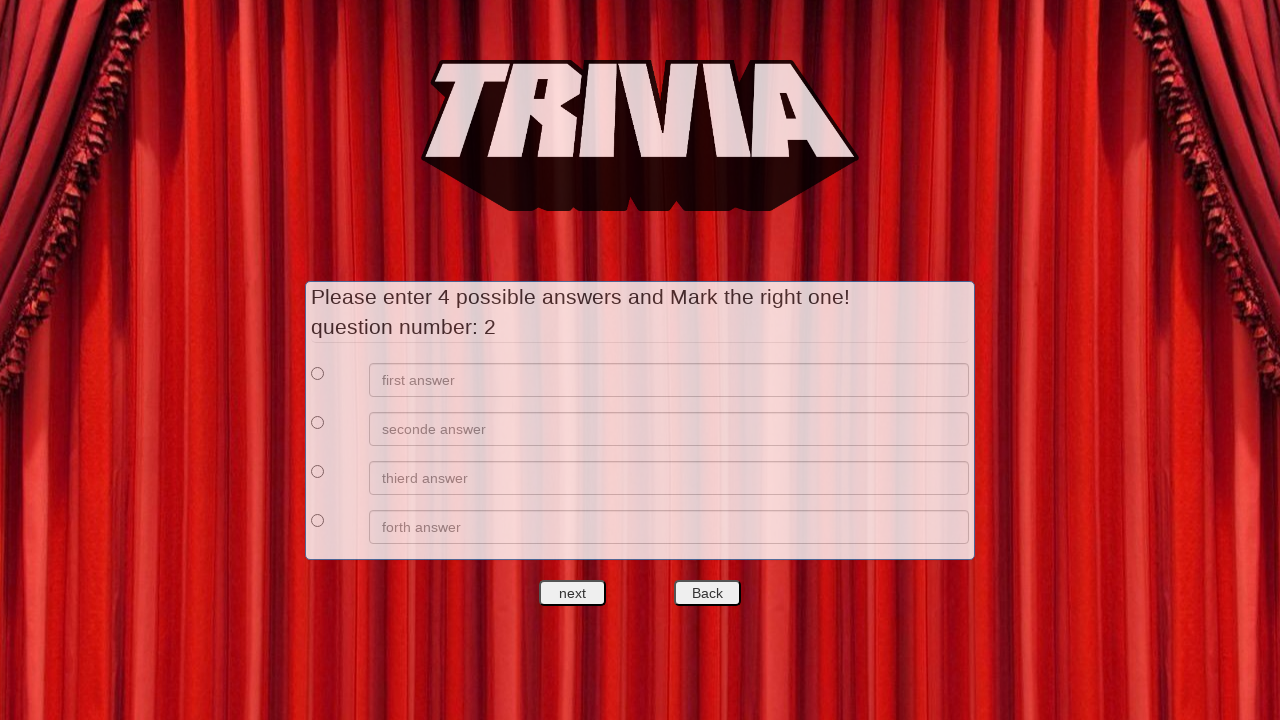

Entered answer 'e' for question 2 option 1 on //*[@id='answers']/div[1]/div[2]/input
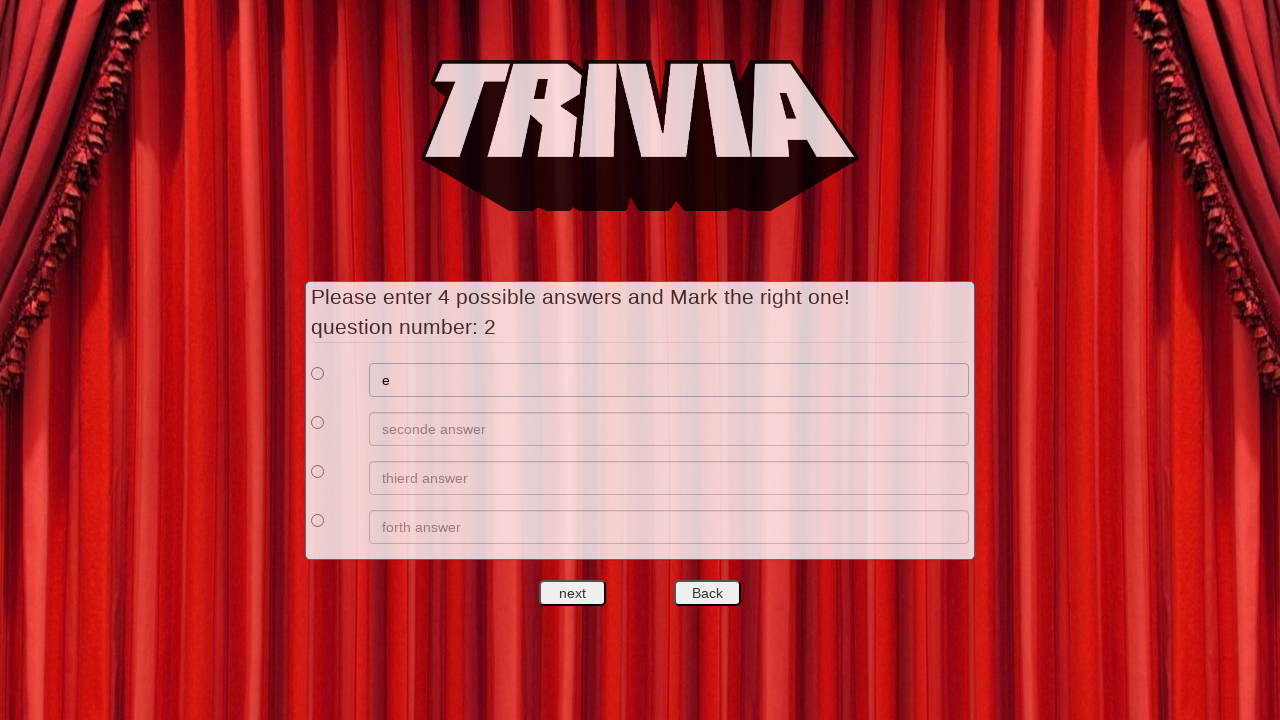

Entered answer 'f' for question 2 option 2 on //*[@id='answers']/div[2]/div[2]/input
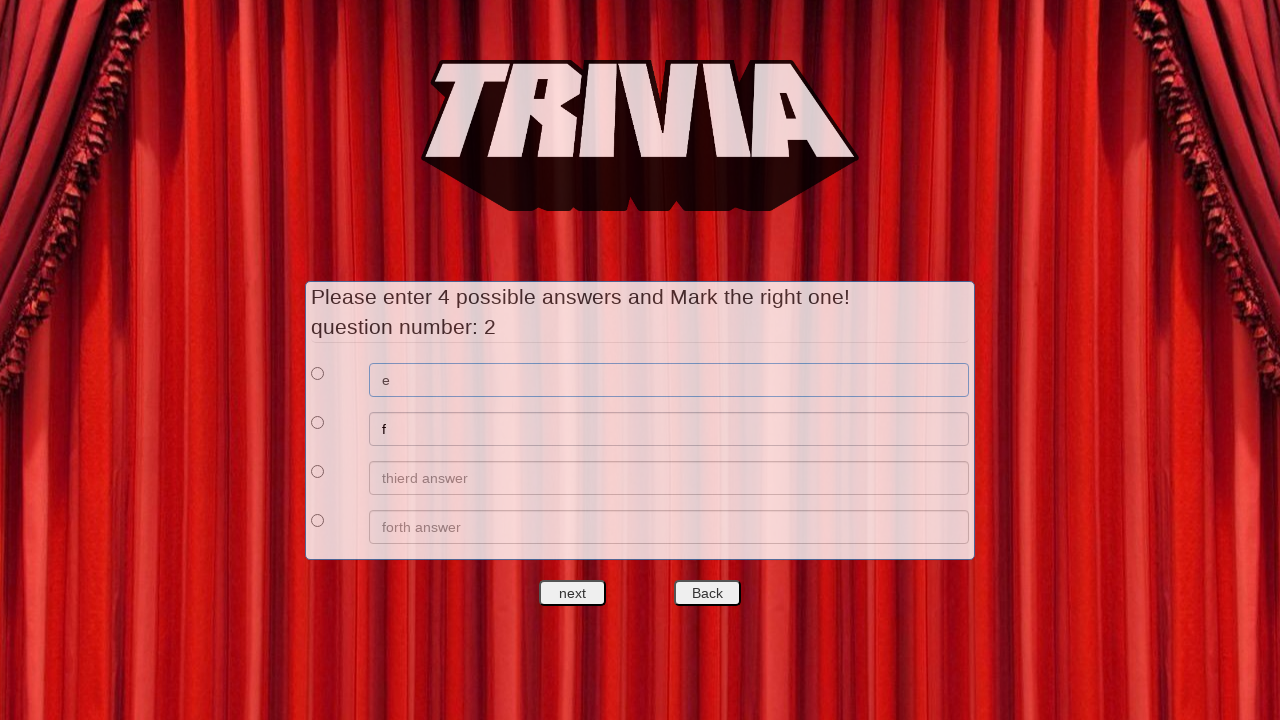

Entered answer 'g' for question 2 option 3 on //*[@id='answers']/div[3]/div[2]/input
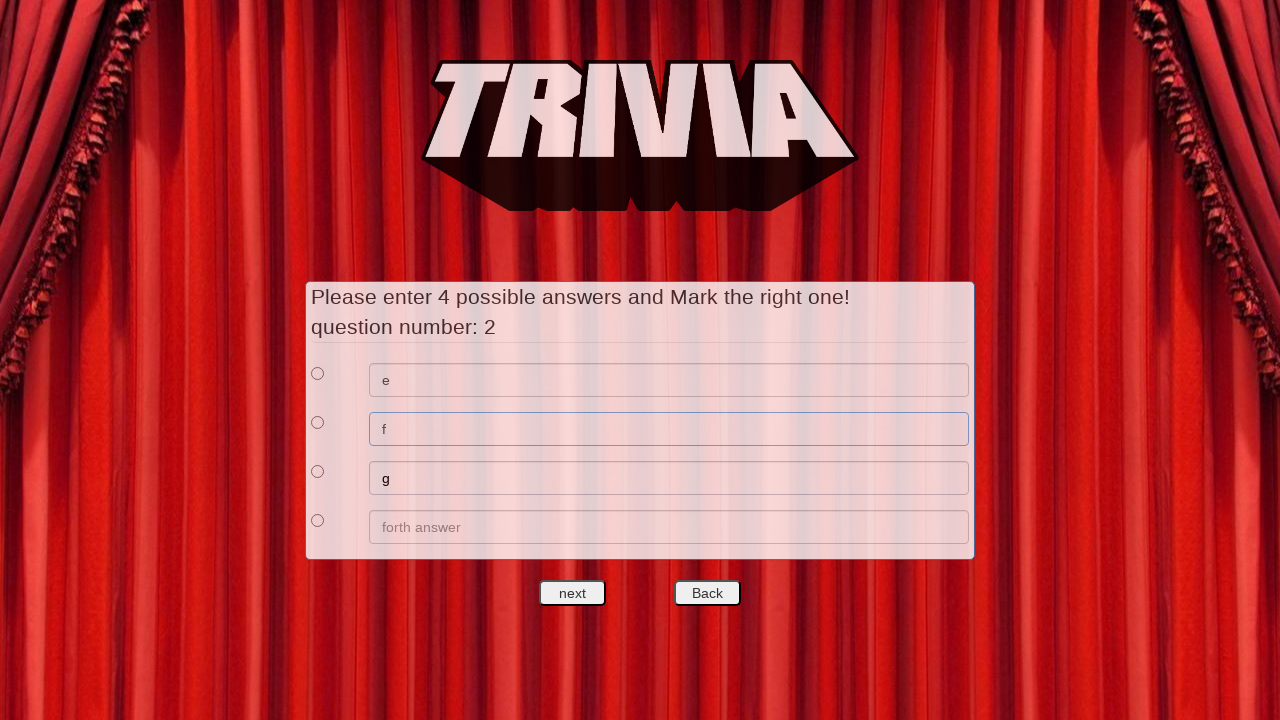

Entered answer 'h' for question 2 option 4 on //*[@id='answers']/div[4]/div[2]/input
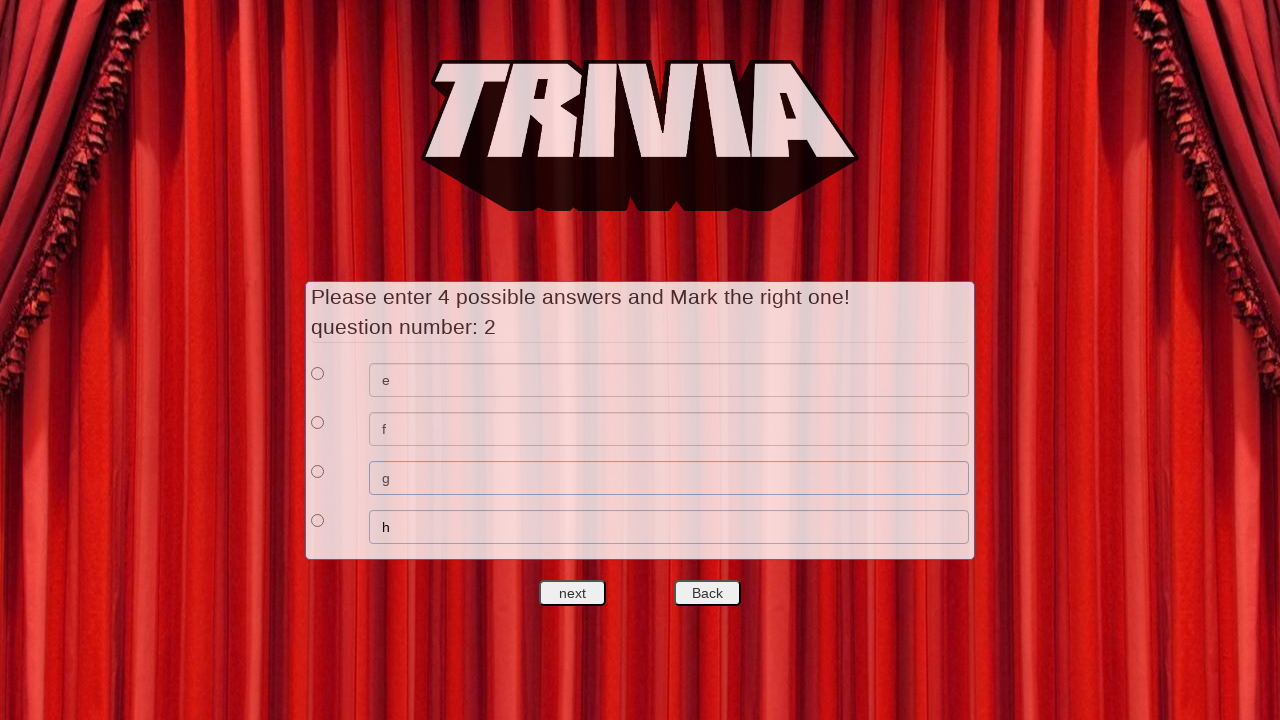

Selected correct answer for question 2 at (318, 373) on xpath=//*[@id='answers']/div[1]/div[1]/input
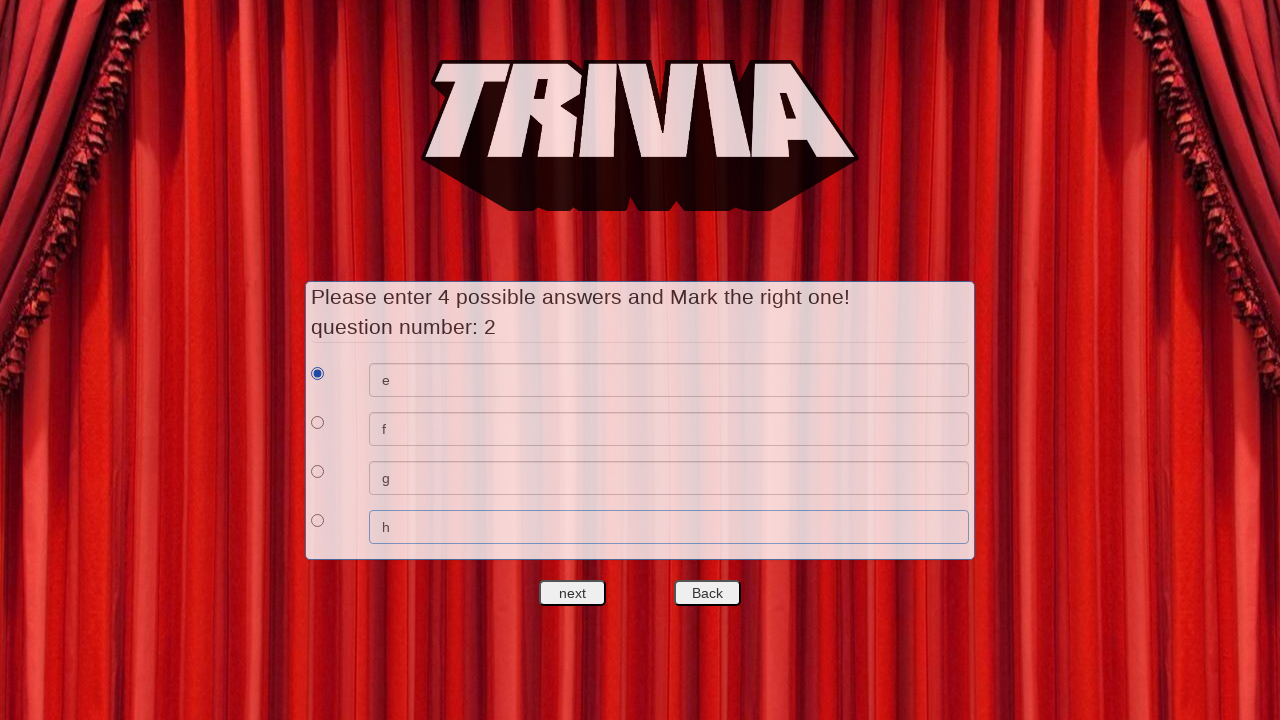

Clicked next to proceed to question 3 at (573, 593) on #nextquest
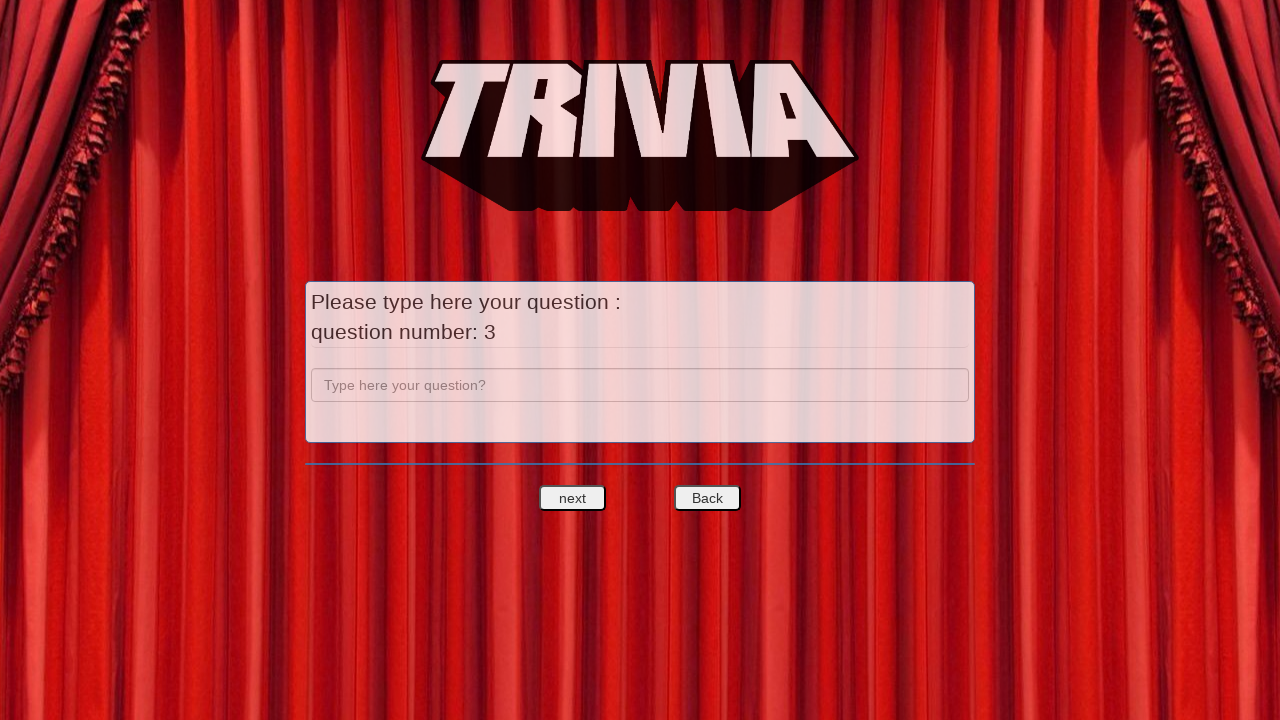

Entered question text 'c' for question 3 on input[name='question']
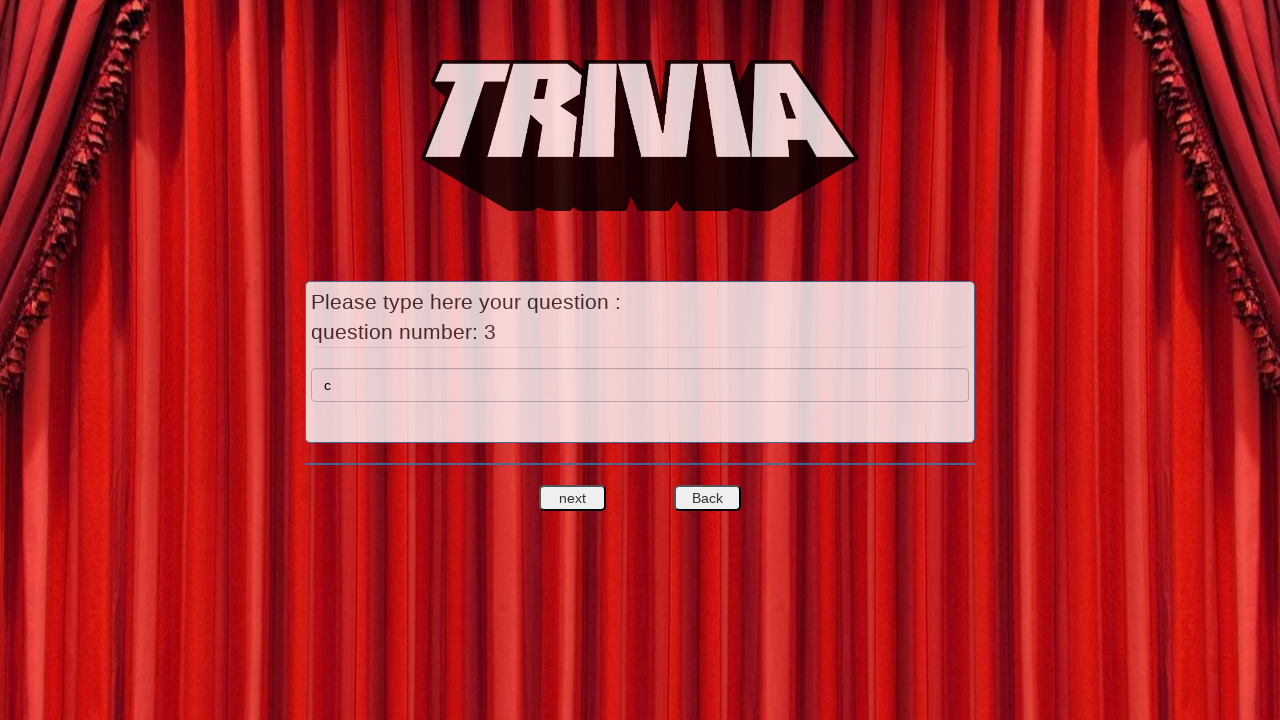

Clicked next to proceed to answer entry for question 3 at (573, 498) on #nextquest
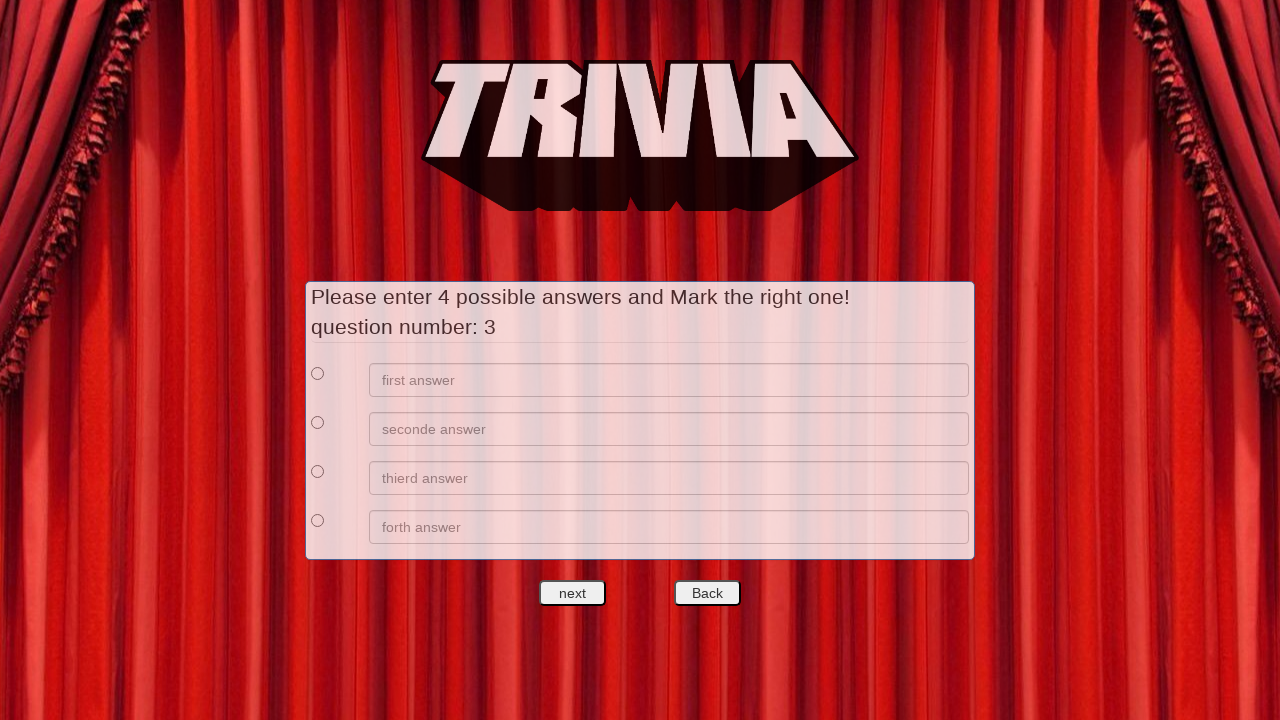

Entered answer 'i' for question 3 option 1 on //*[@id='answers']/div[1]/div[2]/input
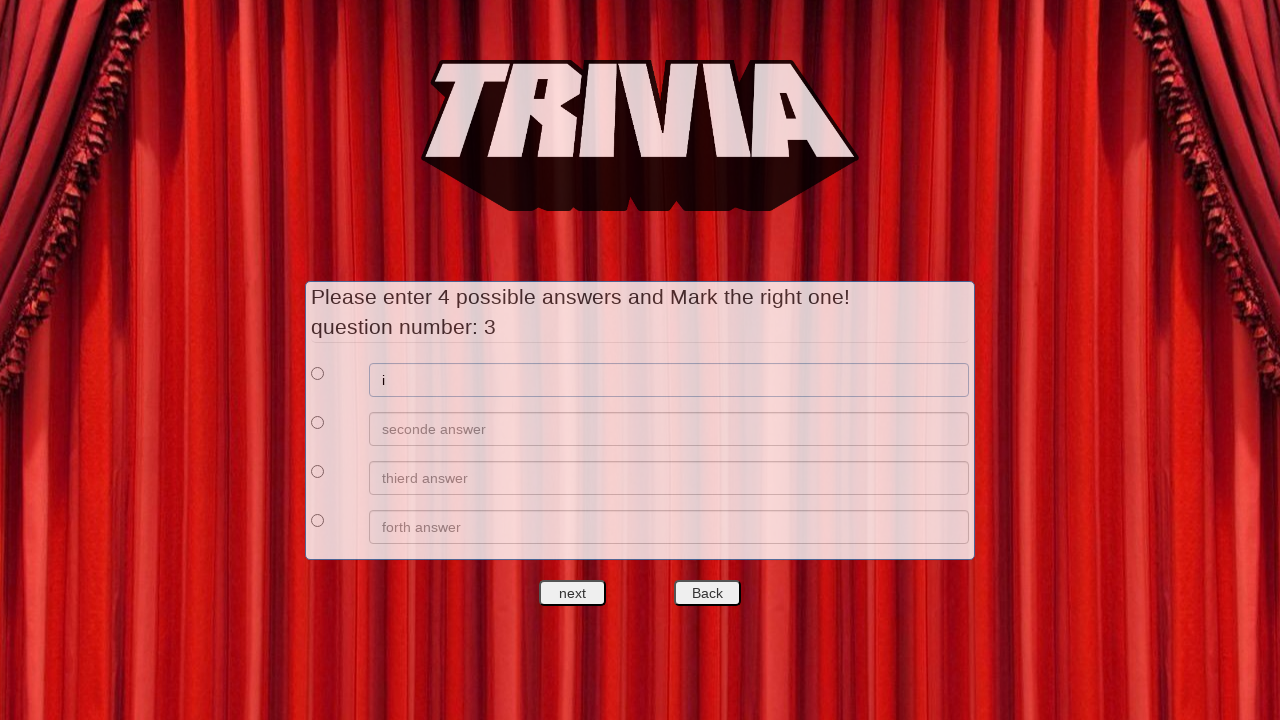

Entered answer 'j' for question 3 option 2 on //*[@id='answers']/div[2]/div[2]/input
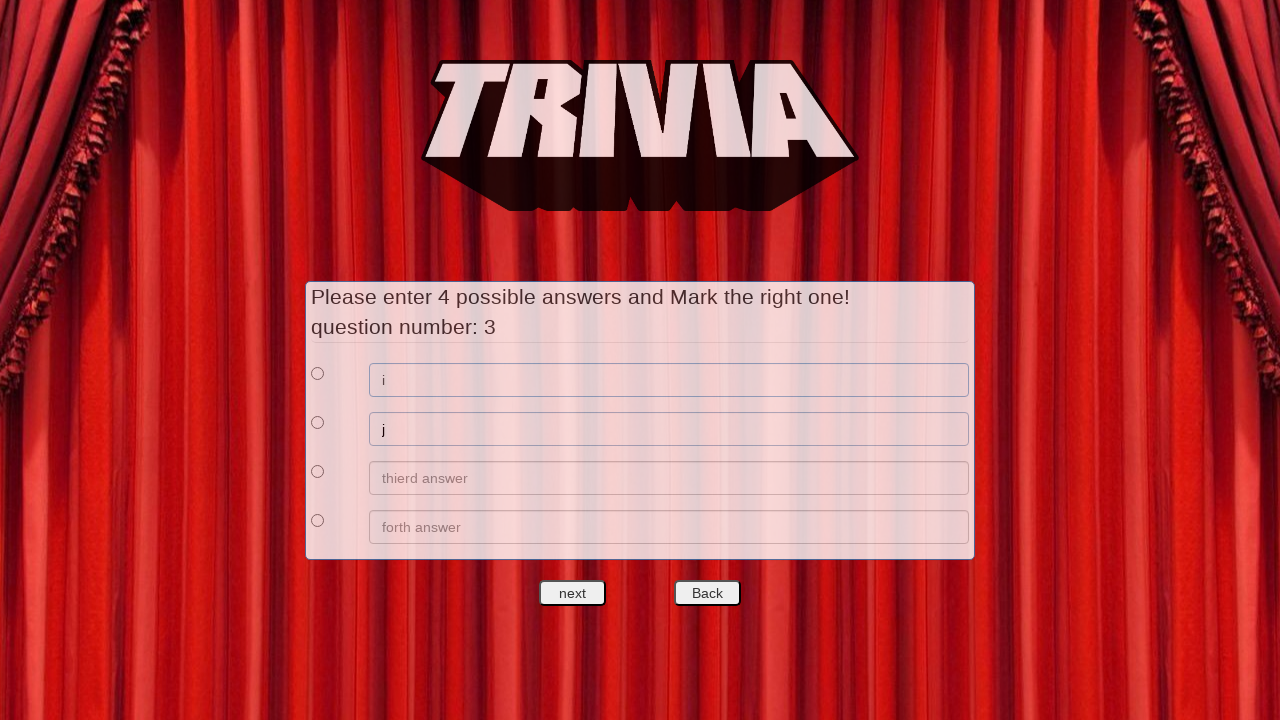

Entered answer 'k' for question 3 option 3 on //*[@id='answers']/div[3]/div[2]/input
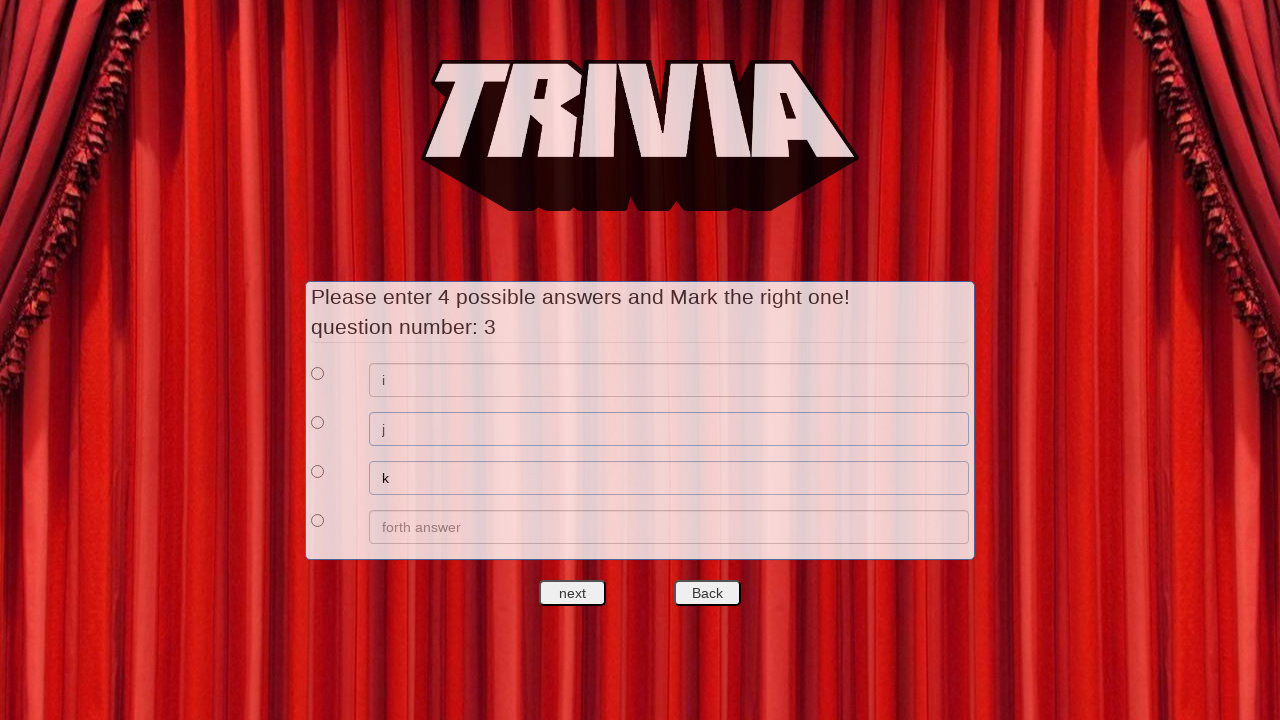

Entered answer 'l' for question 3 option 4 on //*[@id='answers']/div[4]/div[2]/input
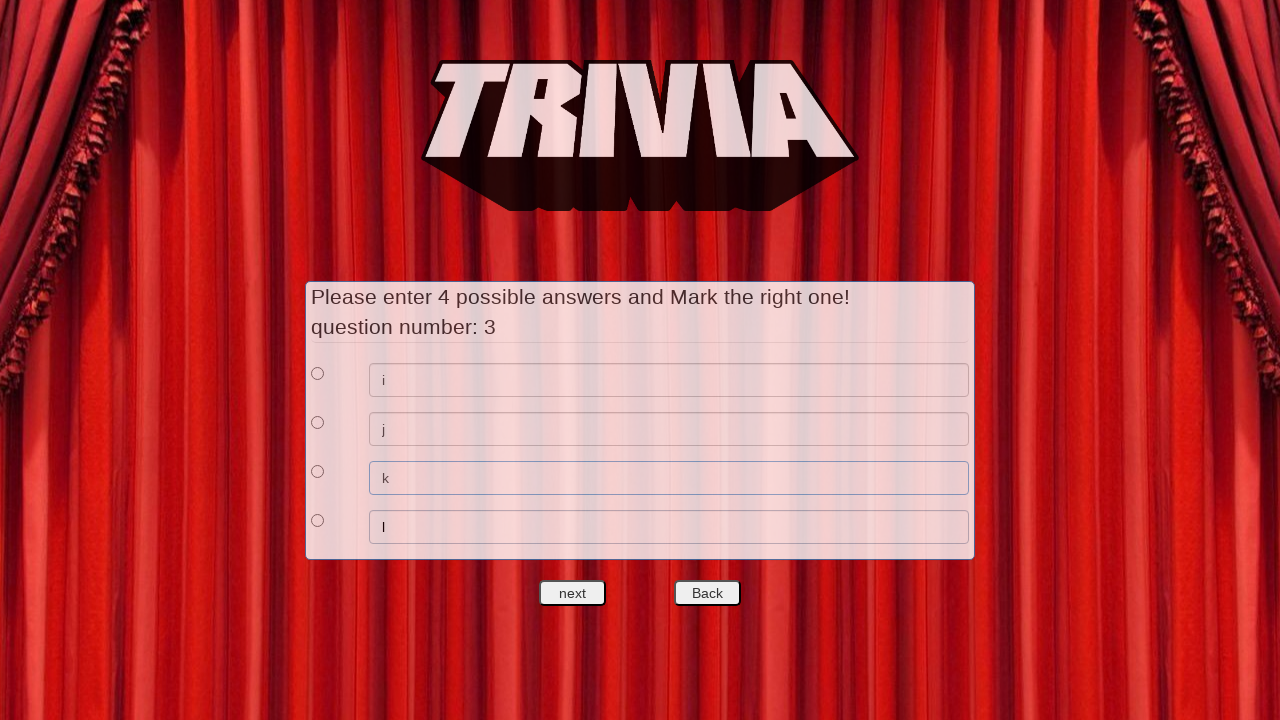

Selected correct answer for question 3 at (318, 373) on xpath=//*[@id='answers']/div[1]/div[1]/input
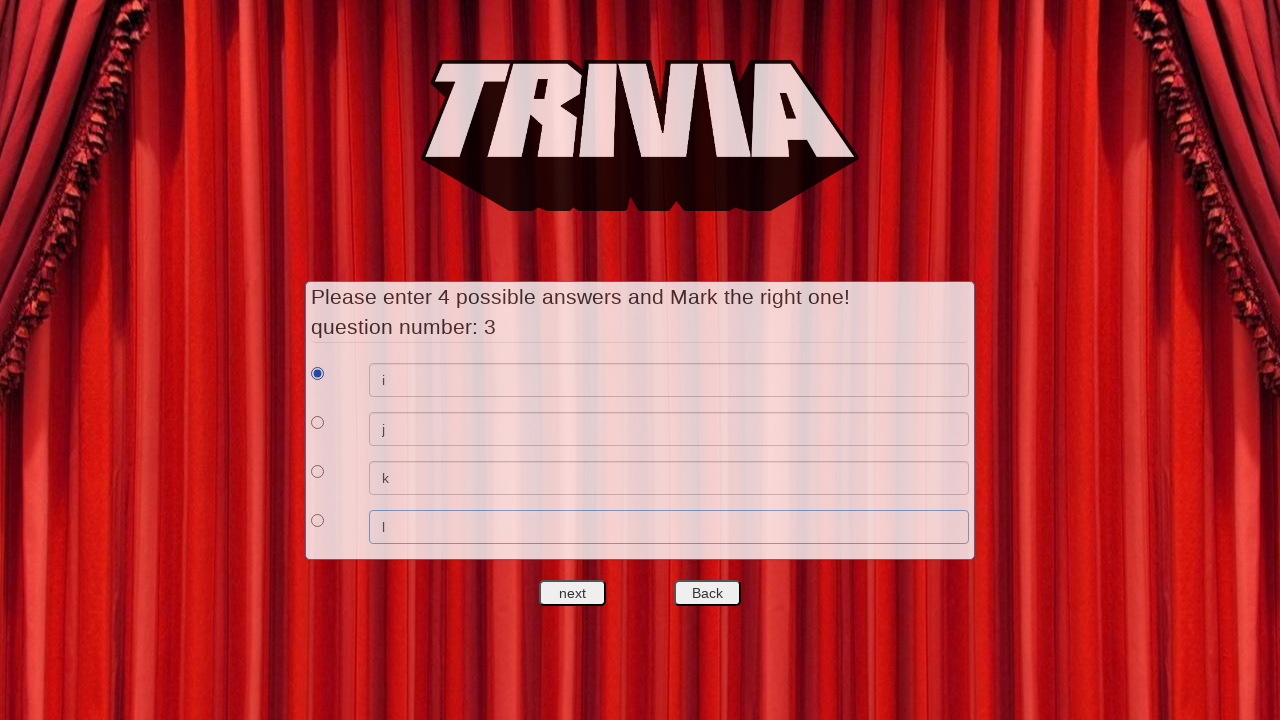

Clicked next to complete game setup and proceed to play phase at (573, 593) on #nextquest
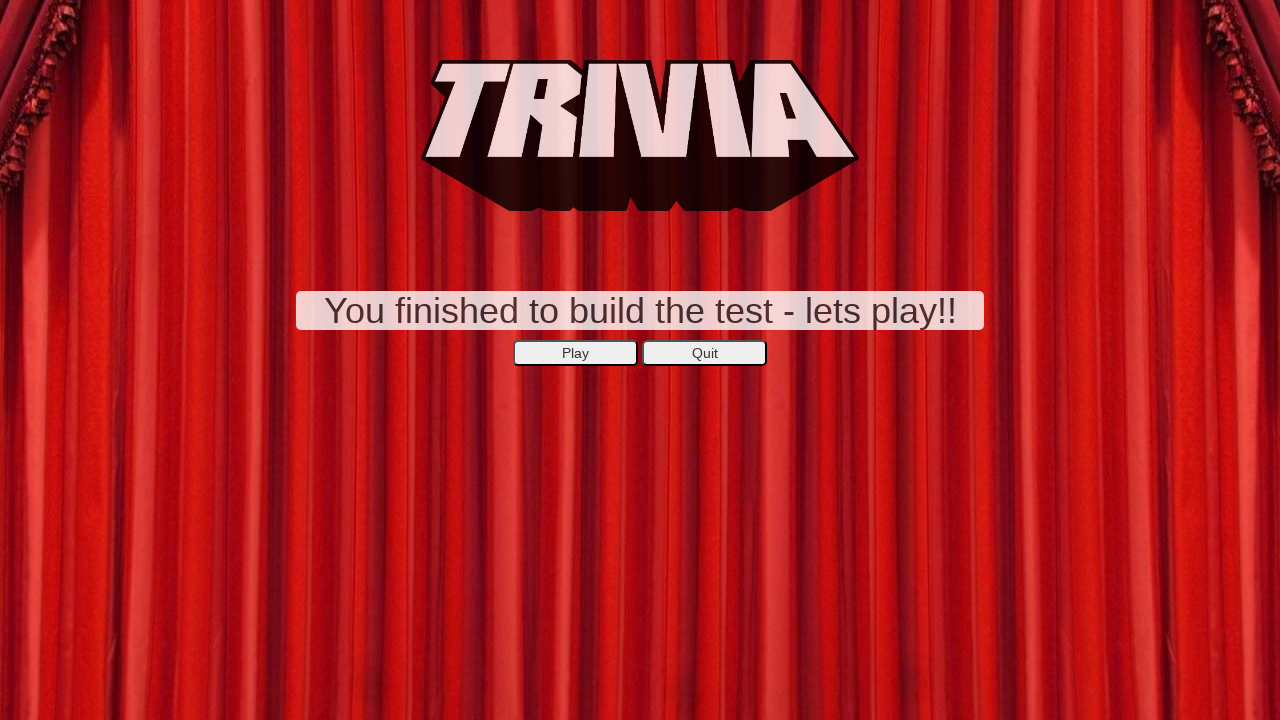

Clicked play button to start trivia game at (576, 353) on xpath=//*[@id='secondepage']/center/button[1]
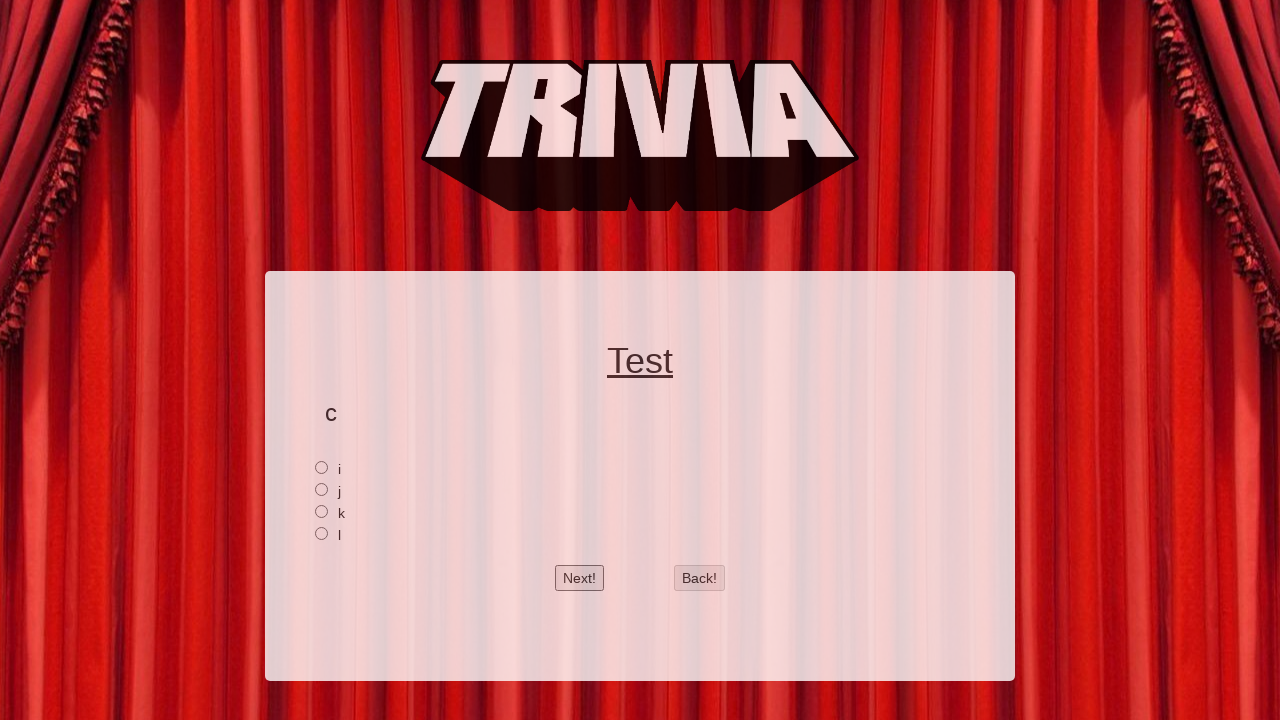

Selected answer for first trivia question at (322, 467) on xpath=//*[@id='2']/input[1]
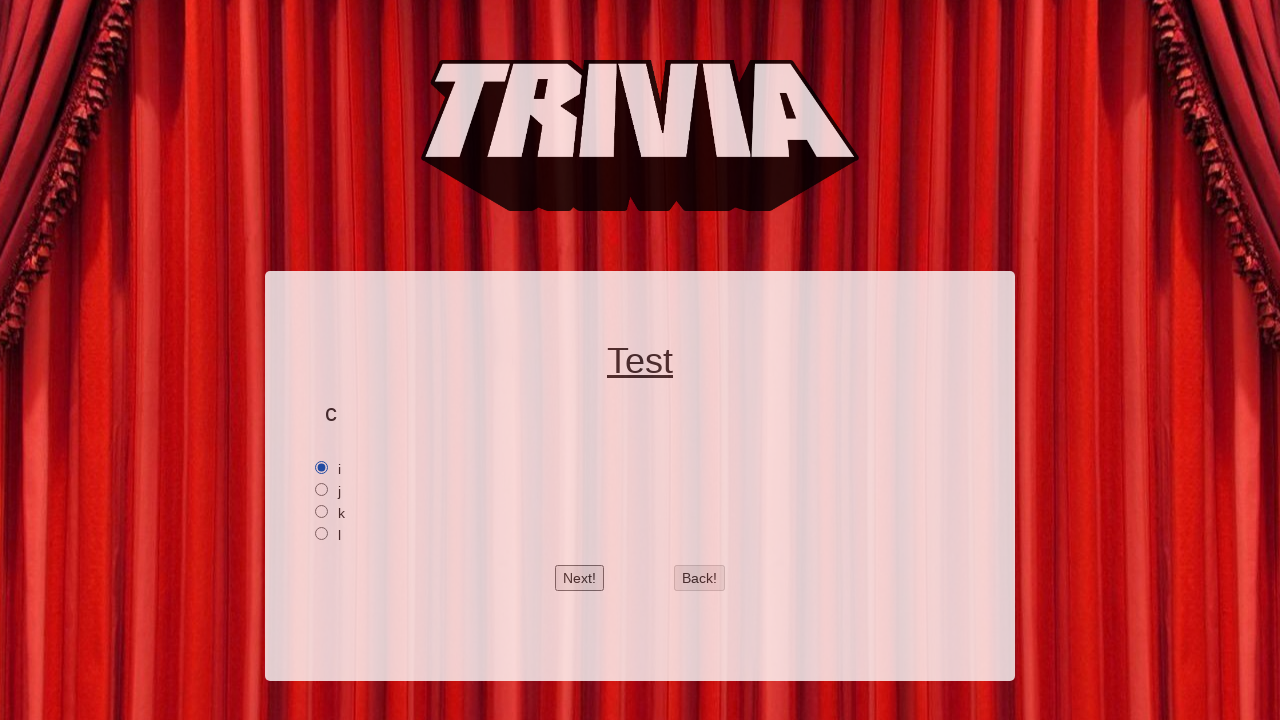

Clicked next button after answering first question at (580, 578) on #btnnext
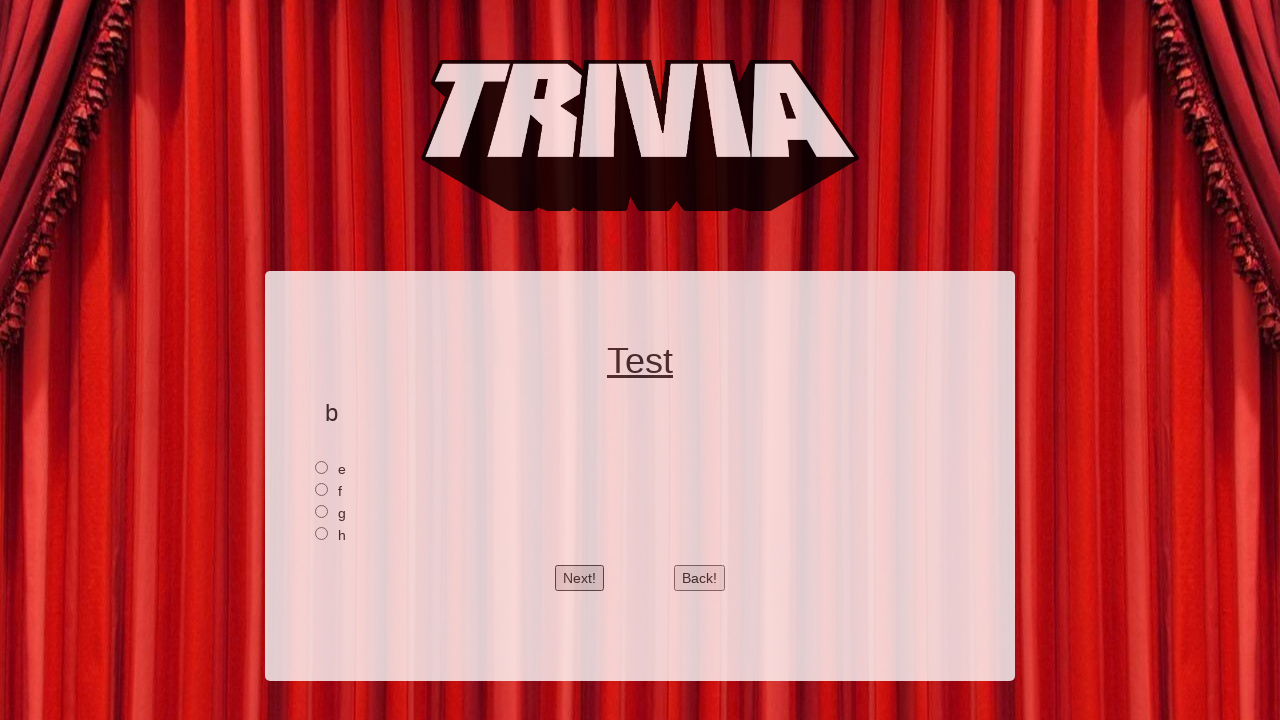

Selected answer for second trivia question at (322, 467) on xpath=//*[@id='1']/input[1]
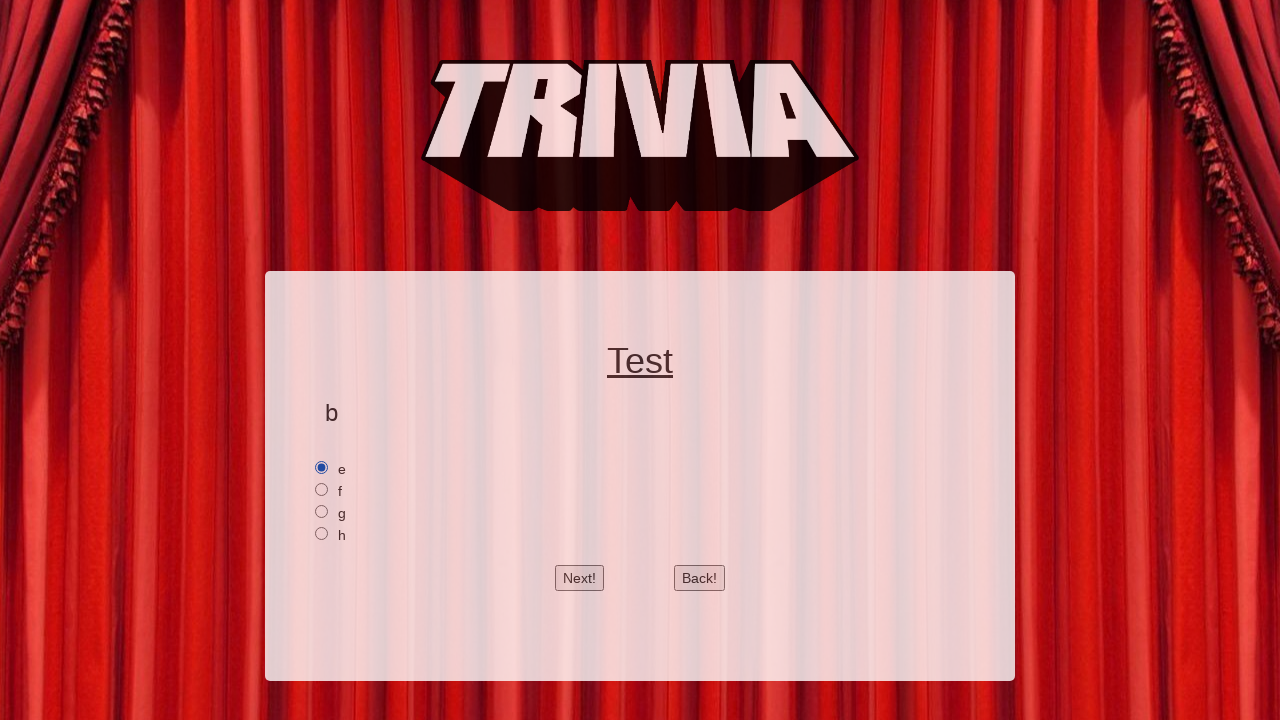

Clicked next button after answering second question at (580, 578) on #btnnext
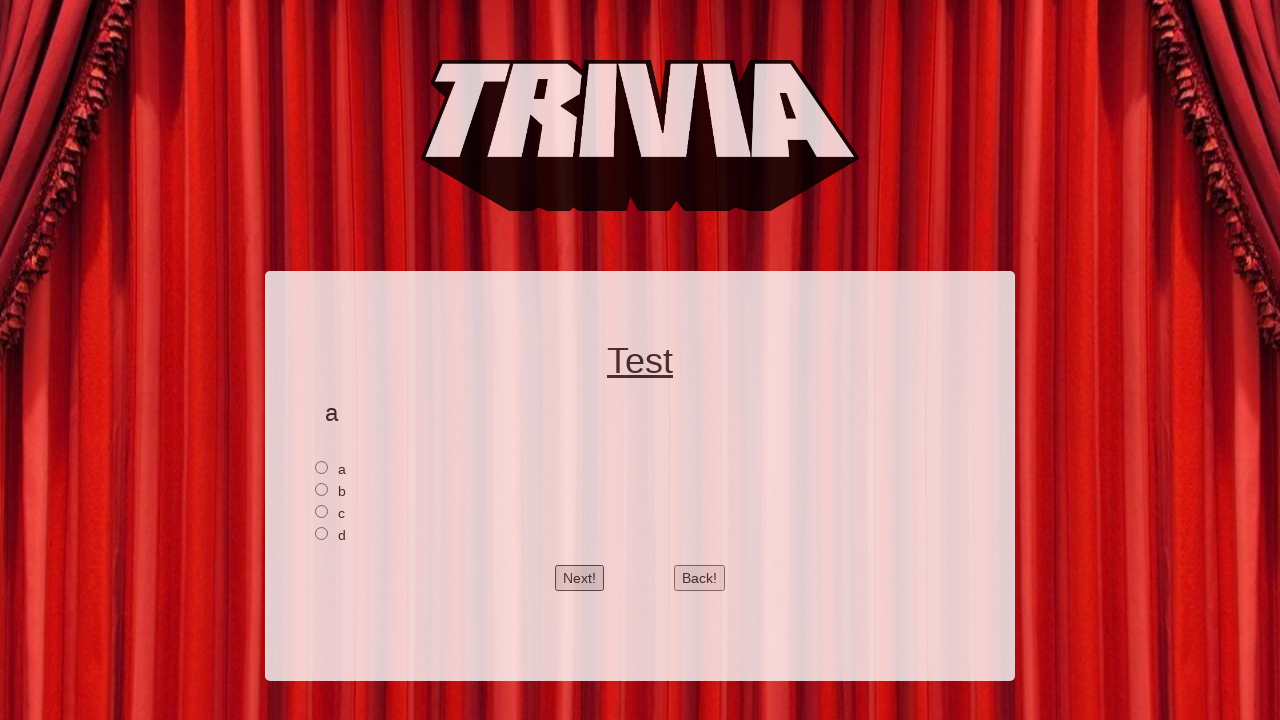

Selected answer for third trivia question at (322, 467) on xpath=//*[@id='0']/input[1]
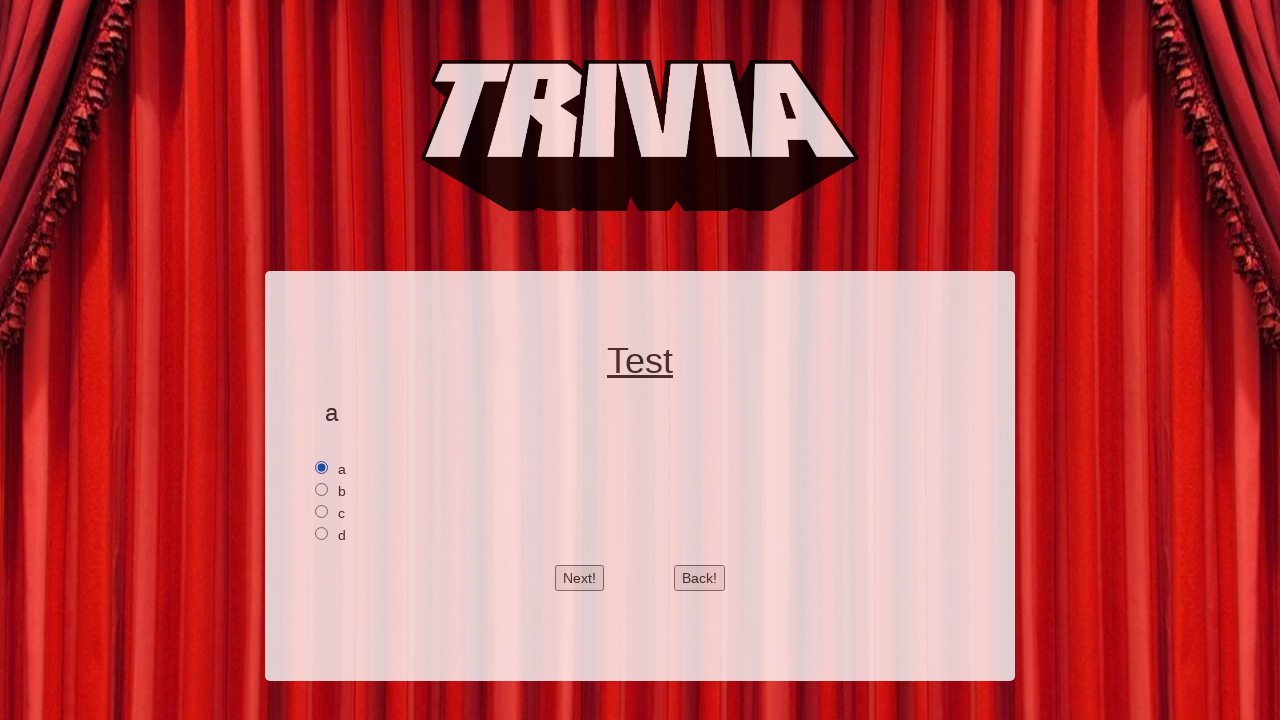

Clicked next button after answering third question at (580, 578) on #btnnext
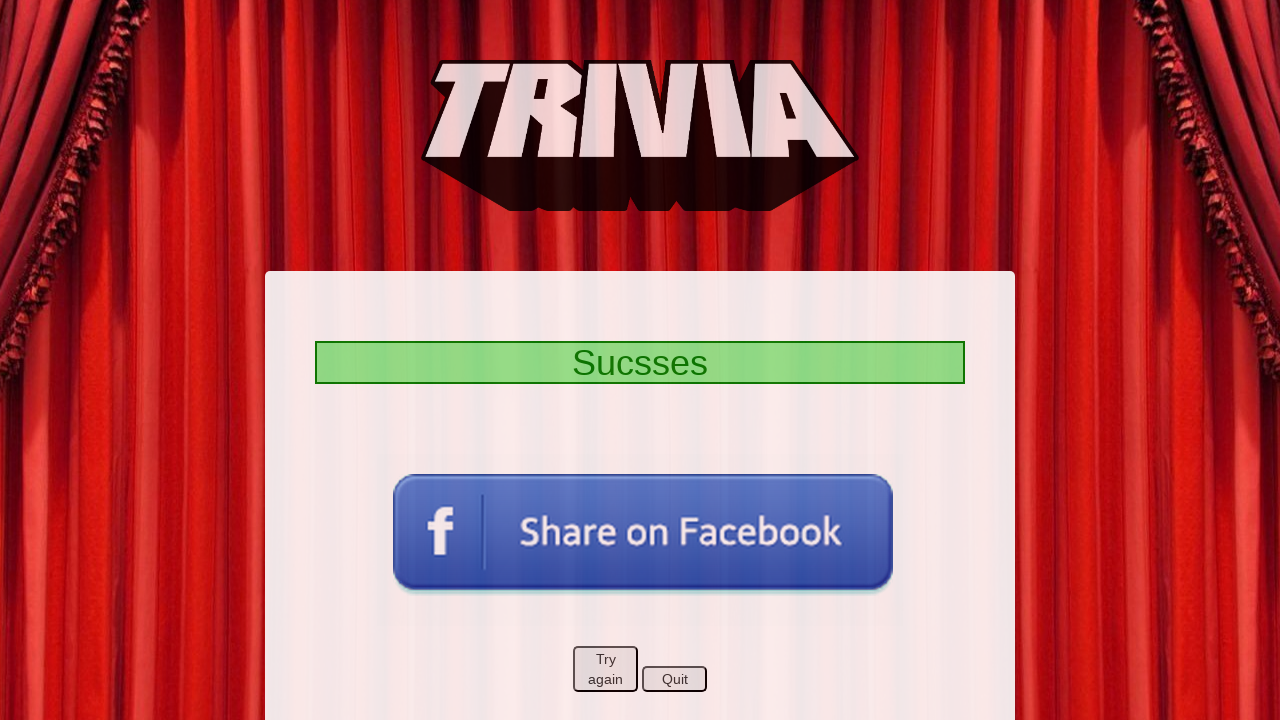

Clicked Facebook share button to share game completion at (640, 540) on xpath=//*[@id='fackBook2']/img
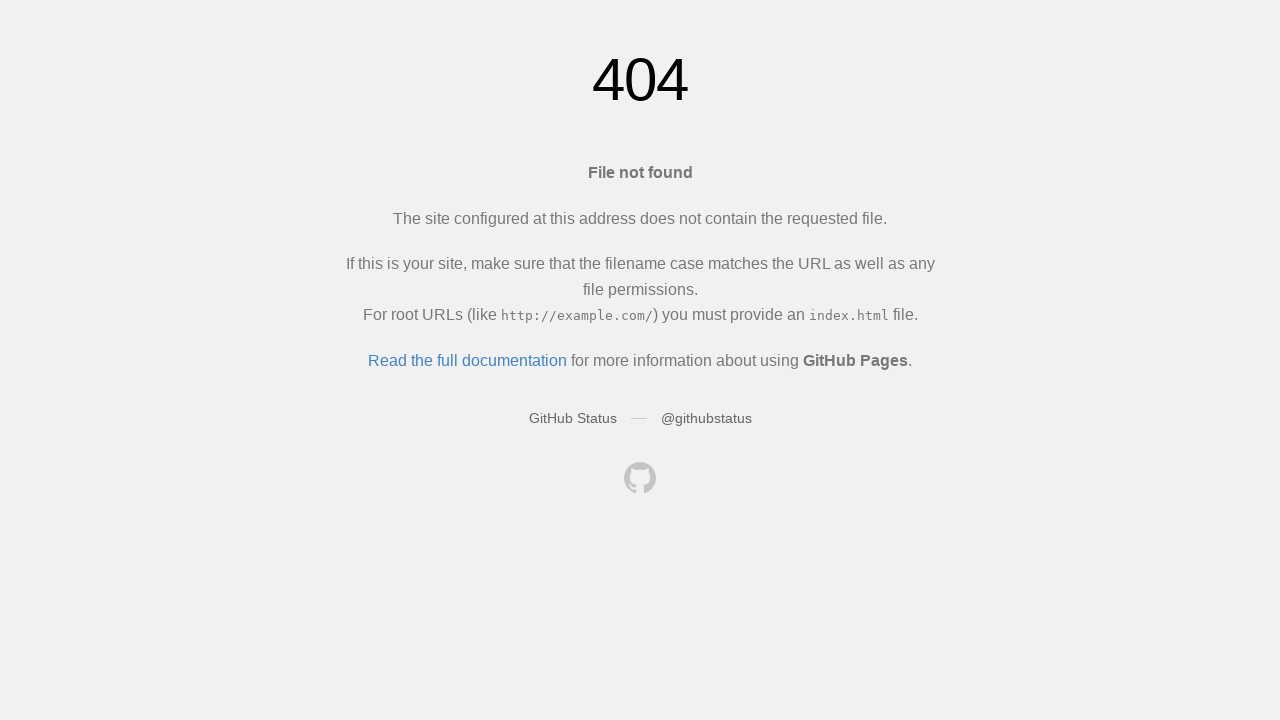

Set up dialog handler to accept alerts
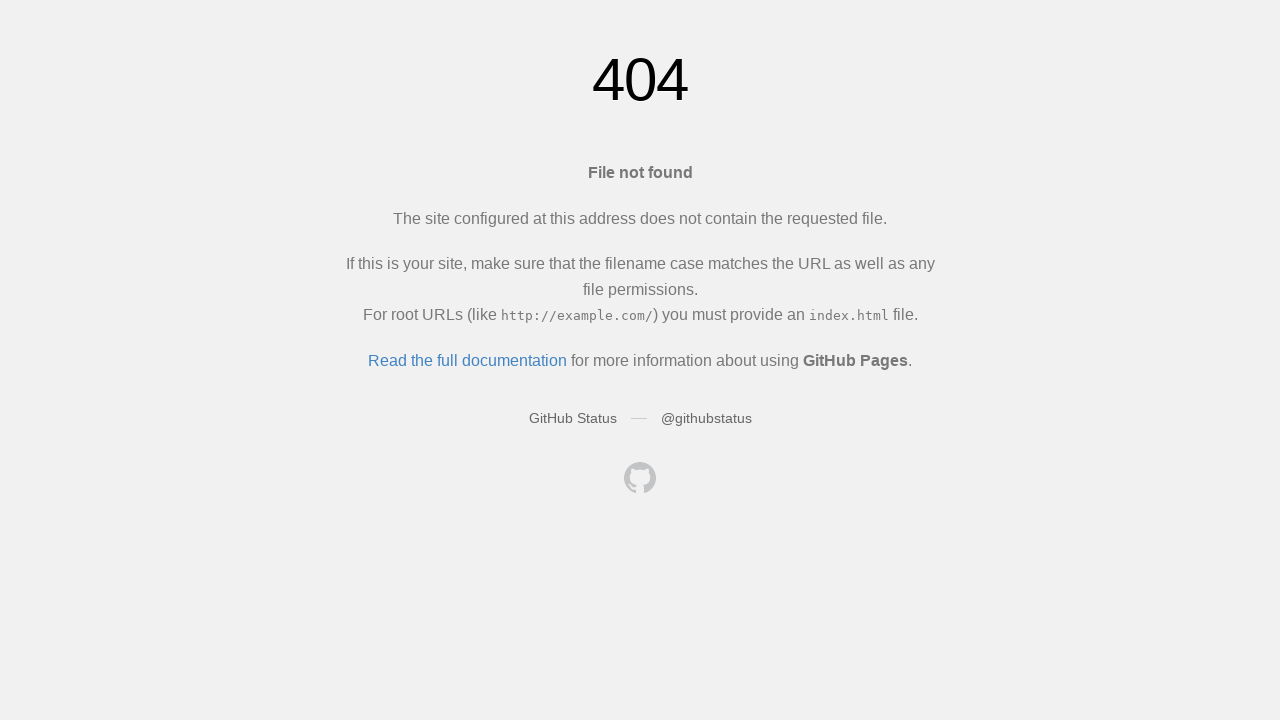

Waited 500ms for dialog to appear and be accepted
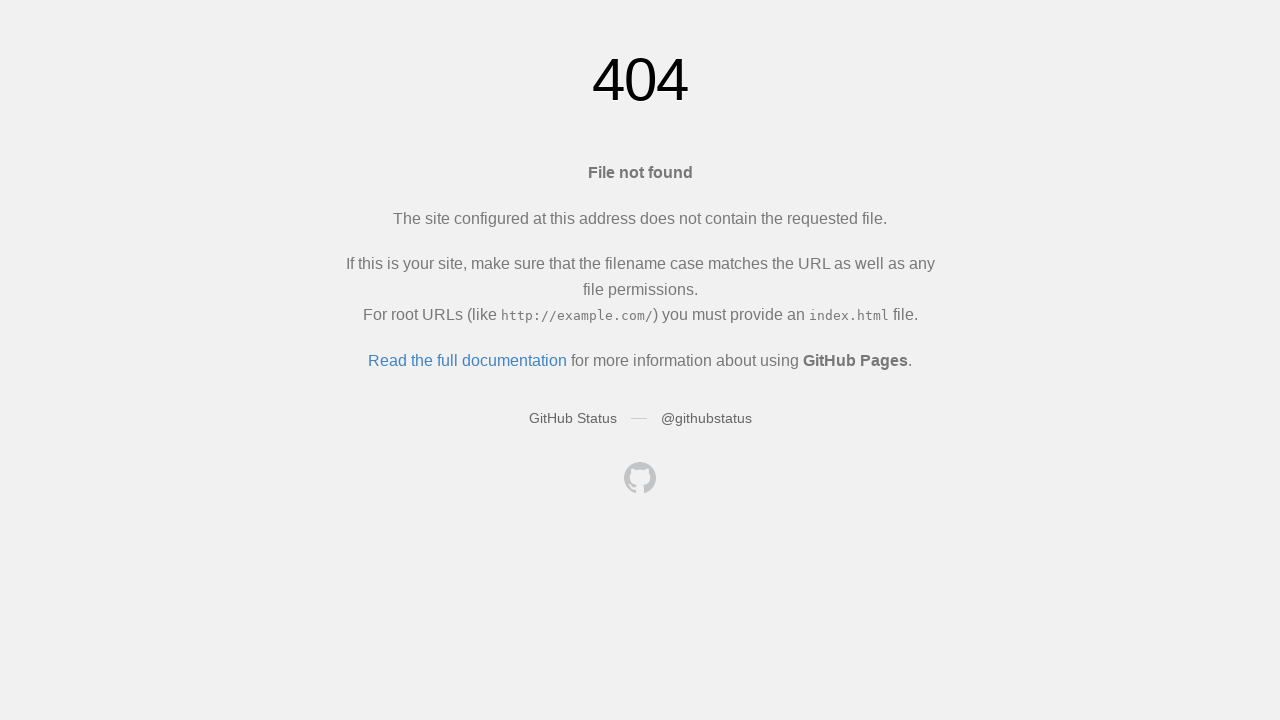

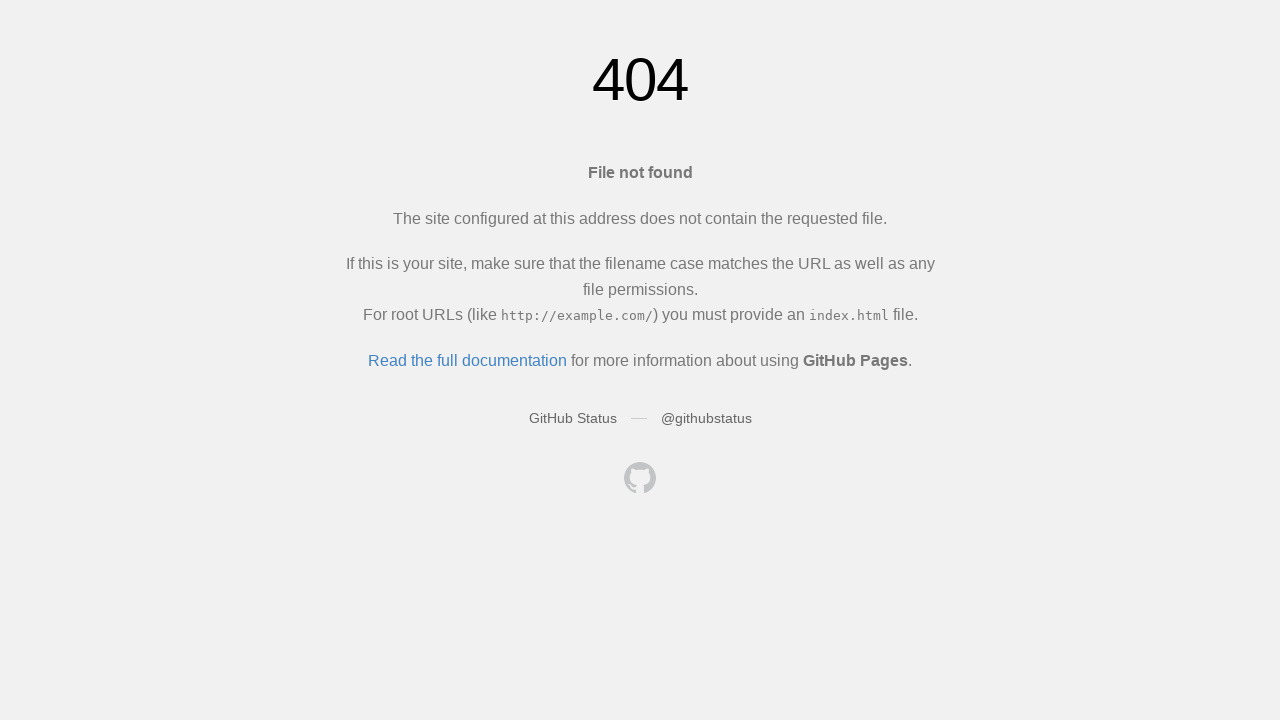